Tests that the currently applied filter link is highlighted with a selected class

Starting URL: https://demo.playwright.dev/todomvc

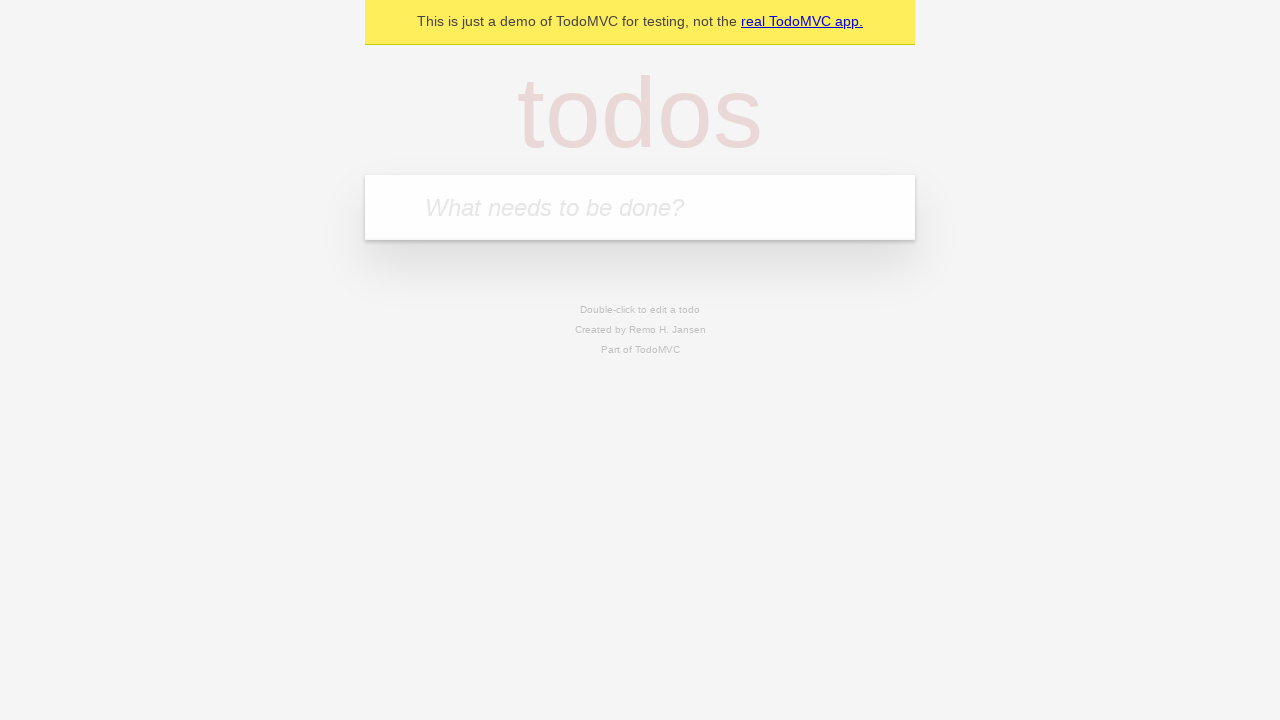

Filled first todo field with 'buy some cheese' on internal:attr=[placeholder="What needs to be done?"i]
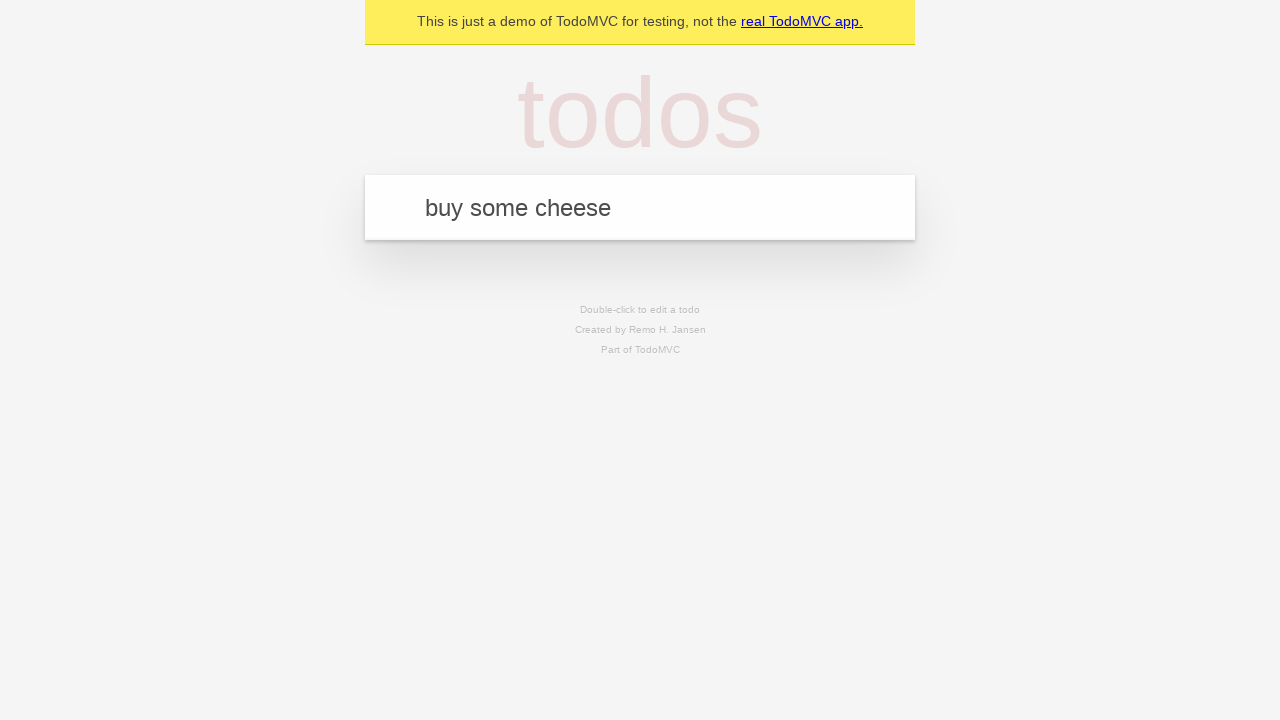

Pressed Enter to create first todo on internal:attr=[placeholder="What needs to be done?"i]
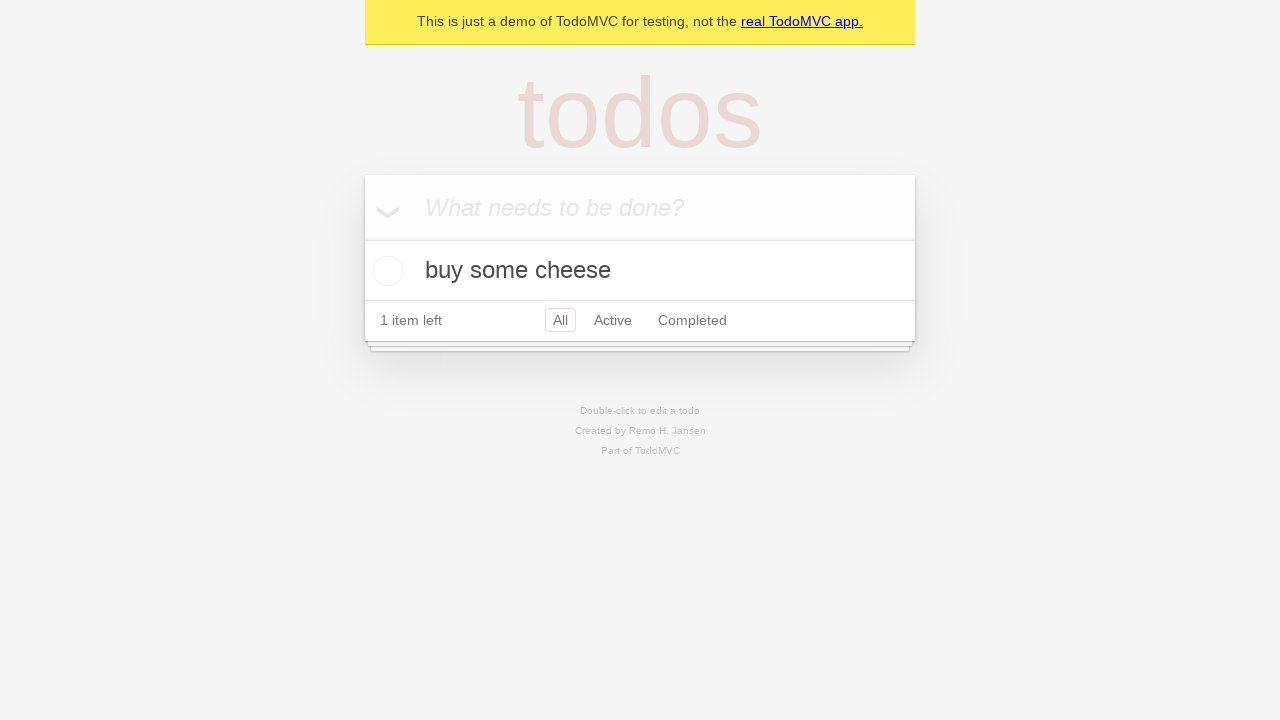

Filled second todo field with 'feed the cat' on internal:attr=[placeholder="What needs to be done?"i]
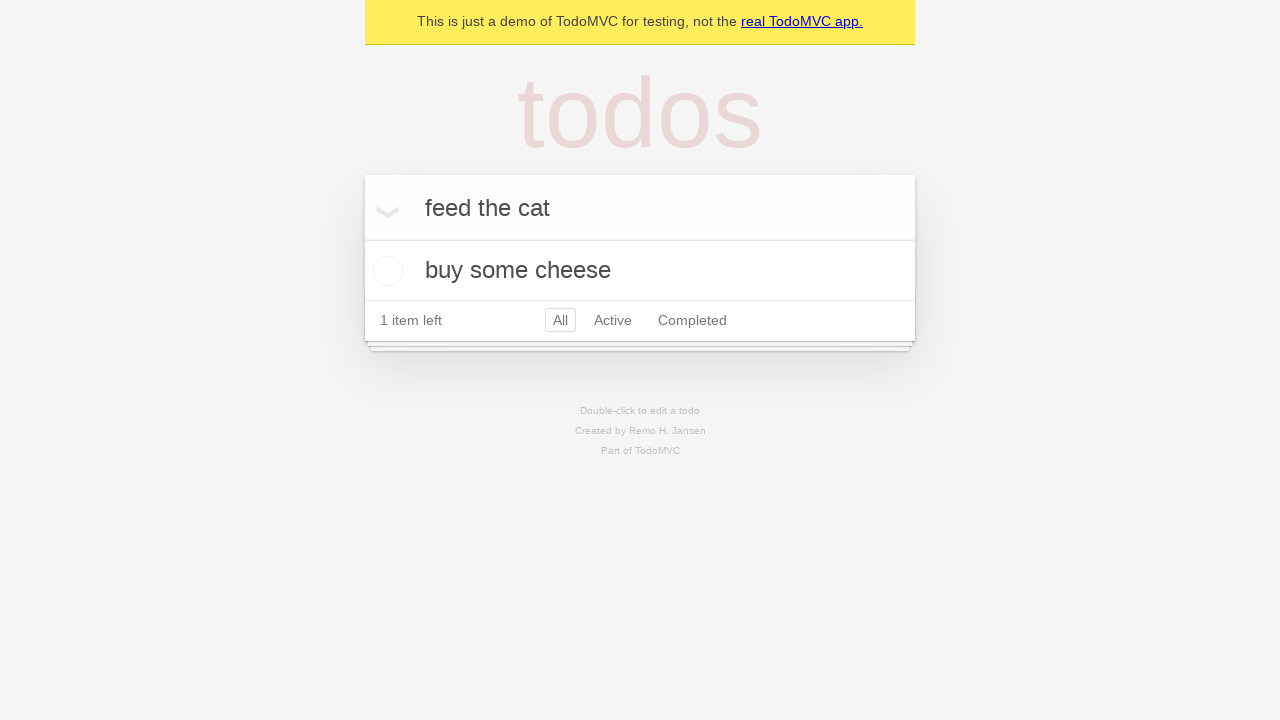

Pressed Enter to create second todo on internal:attr=[placeholder="What needs to be done?"i]
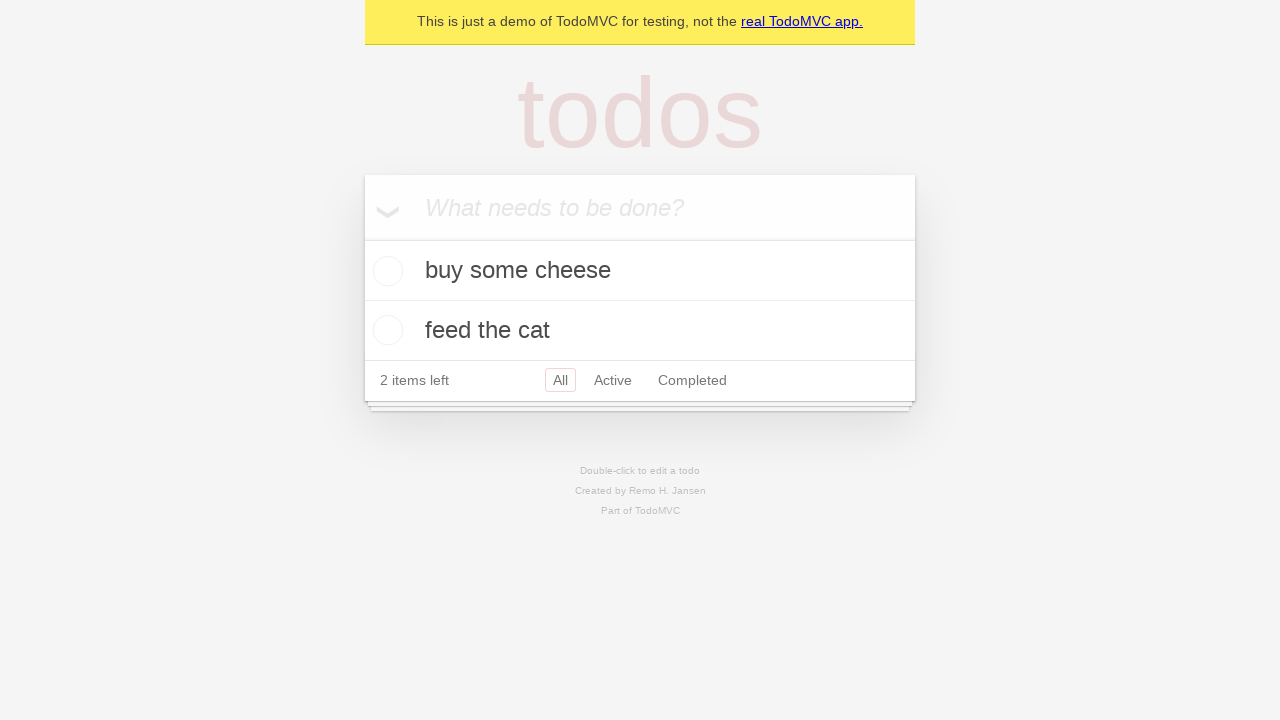

Filled third todo field with 'book a doctors appointment' on internal:attr=[placeholder="What needs to be done?"i]
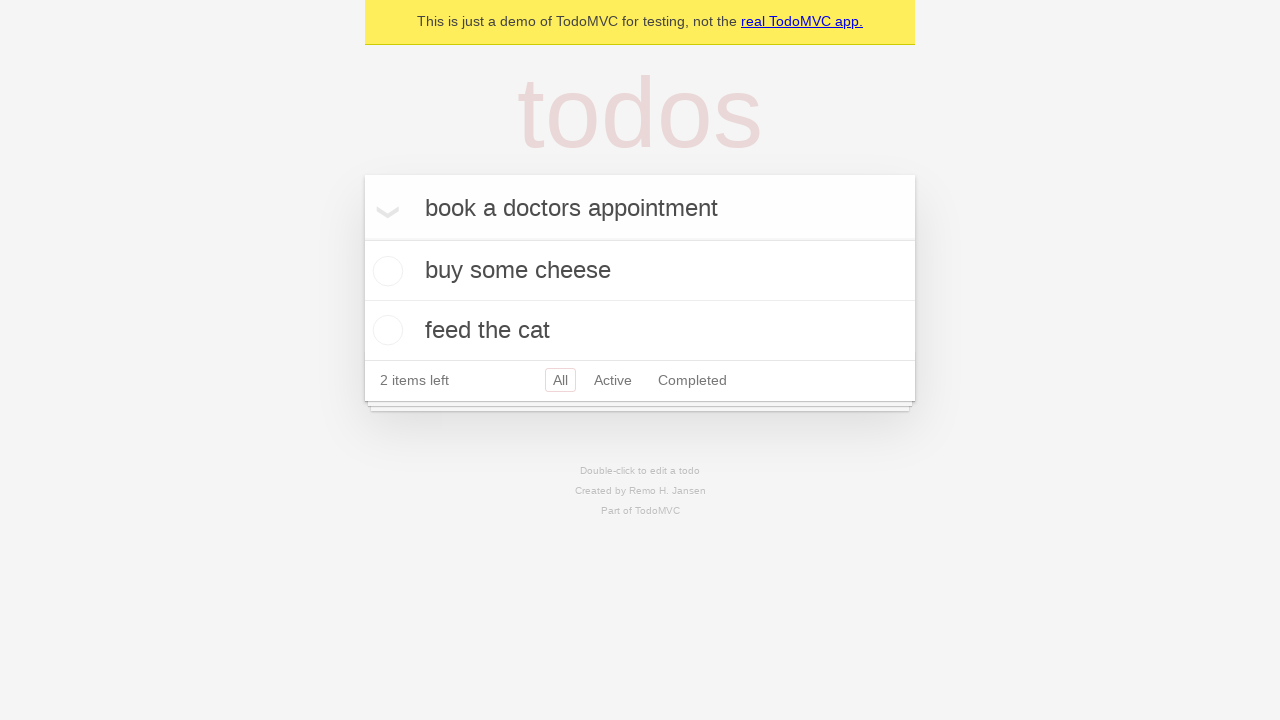

Pressed Enter to create third todo on internal:attr=[placeholder="What needs to be done?"i]
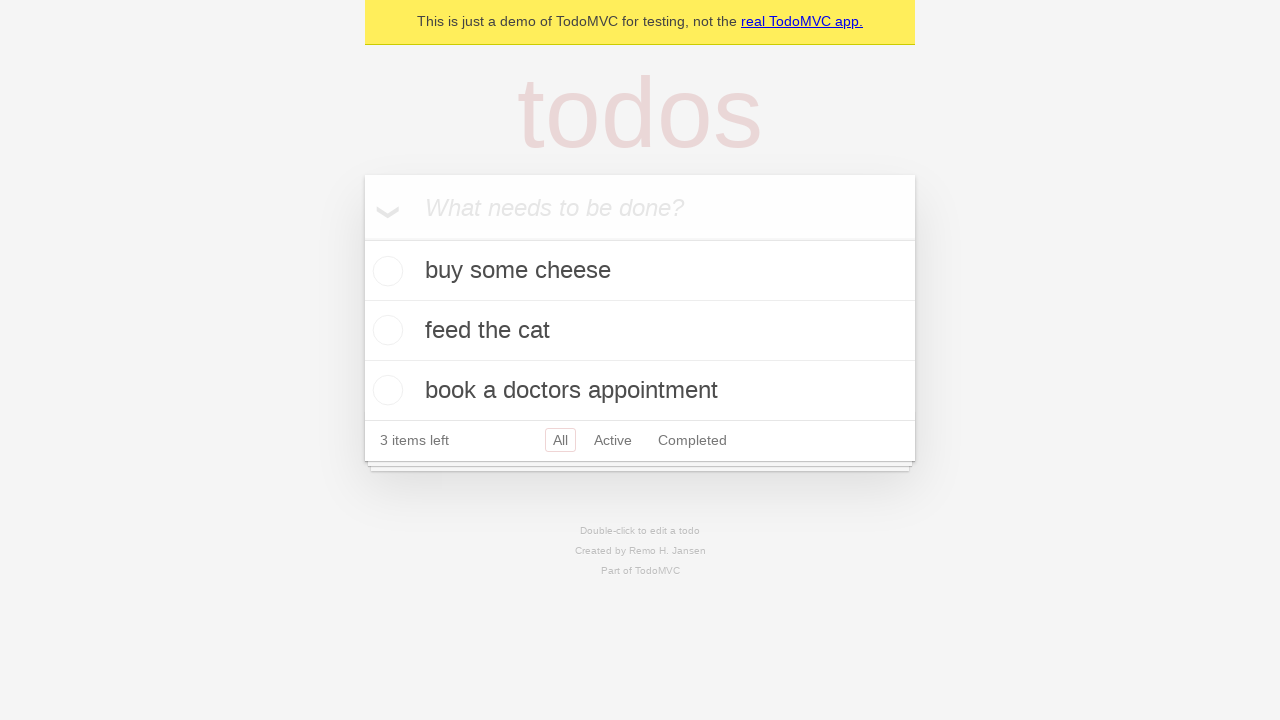

Waited for all 3 todos to be created
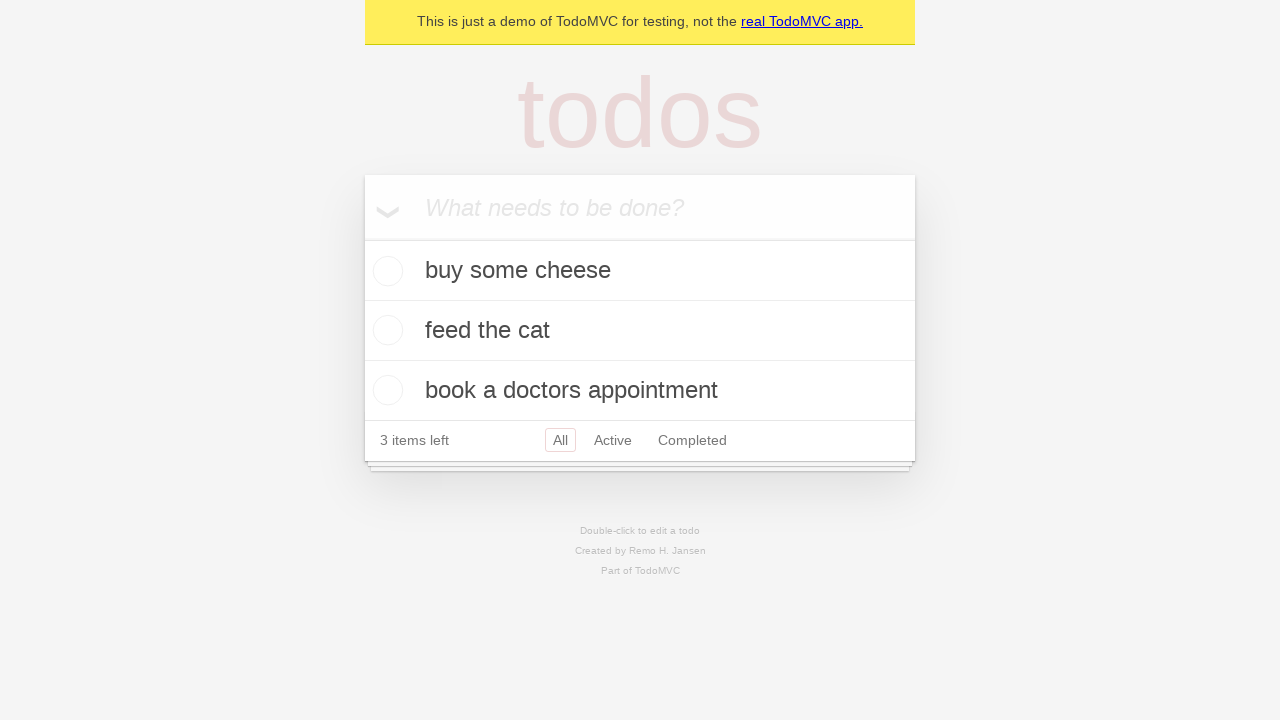

Created locators for Active and Completed filter links
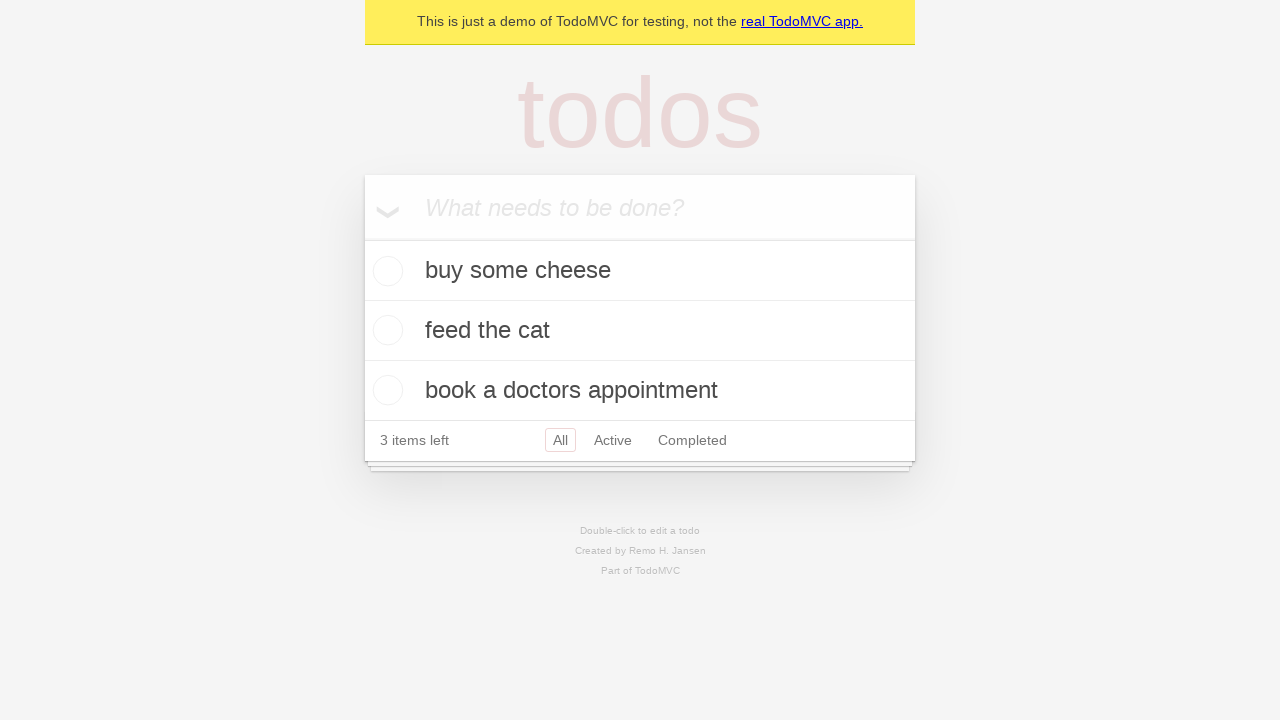

Clicked Active filter link at (613, 440) on internal:role=link[name="Active"i]
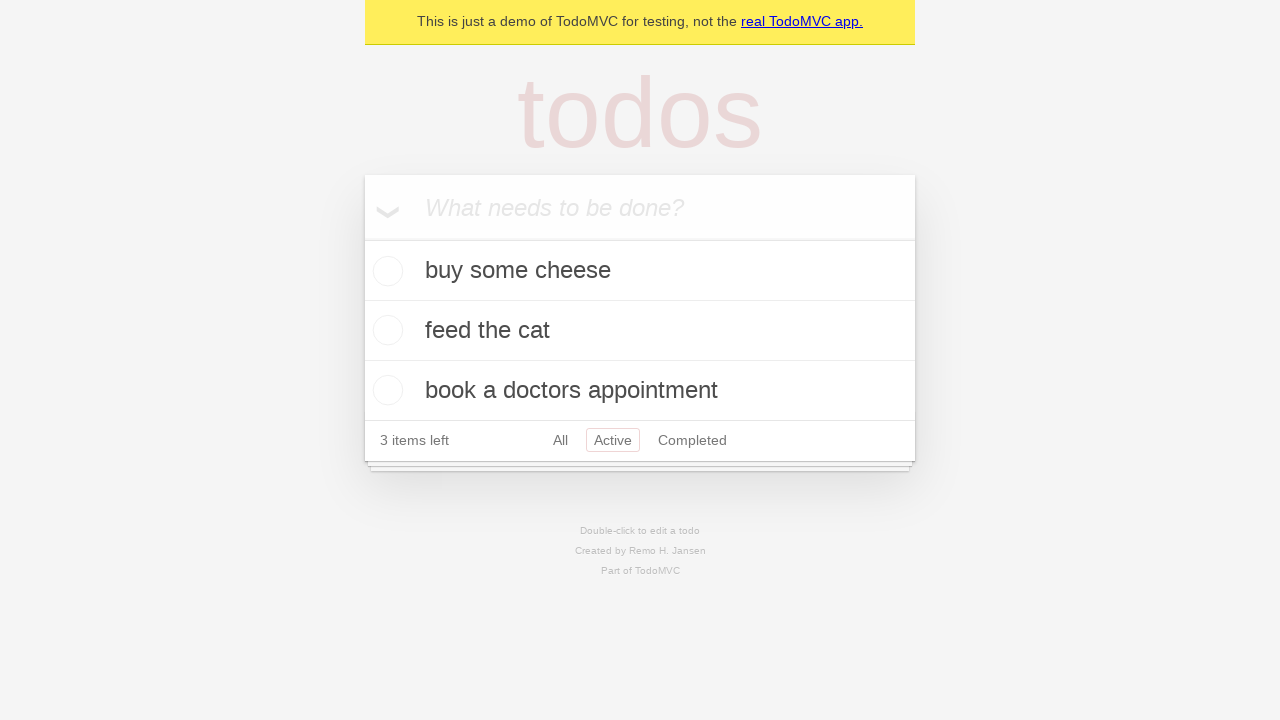

Clicked Completed filter link at (692, 440) on internal:role=link[name="Completed"i]
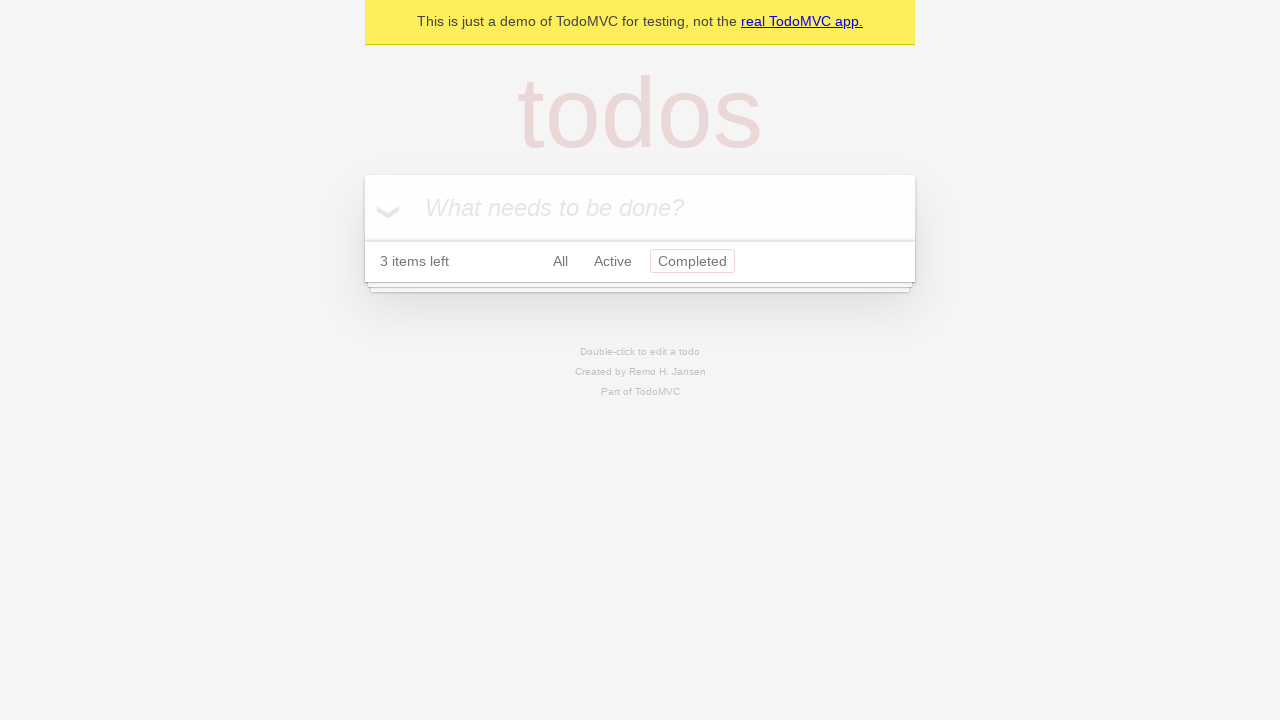

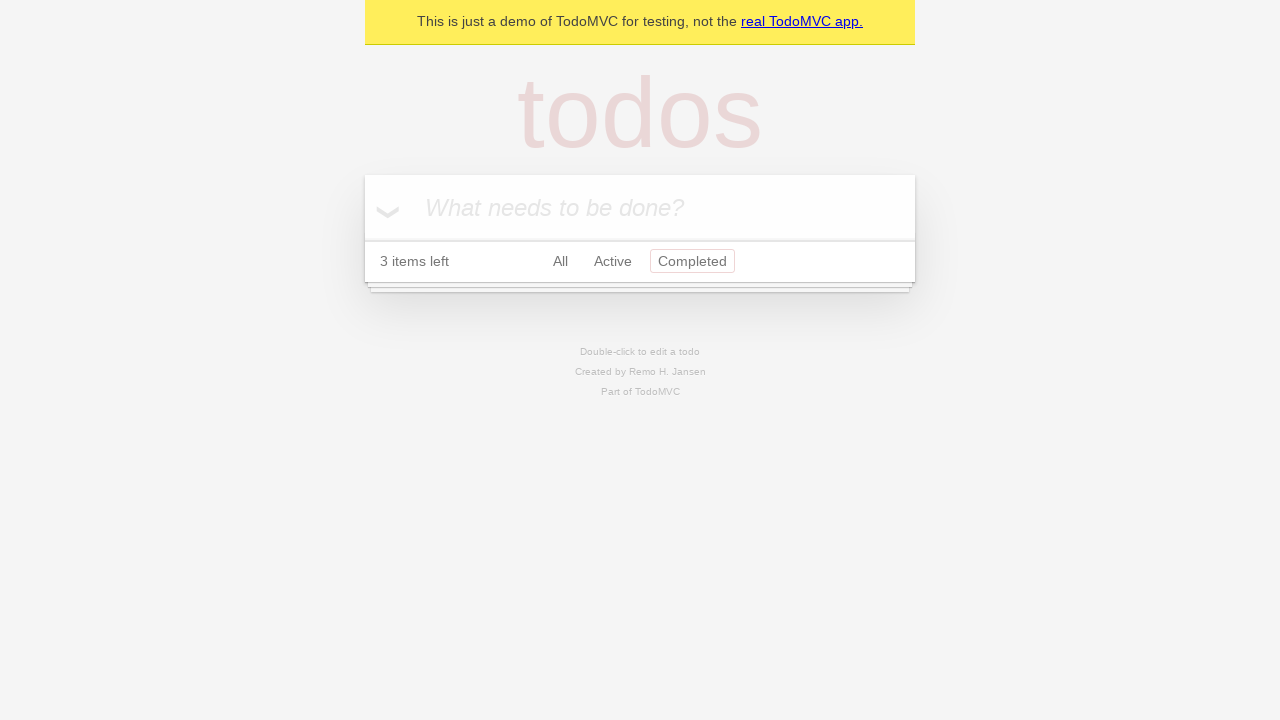